Tests clicking on history button and navigating to history section on Yad2 Israeli classifieds website

Starting URL: https://www.yad2.co.il/

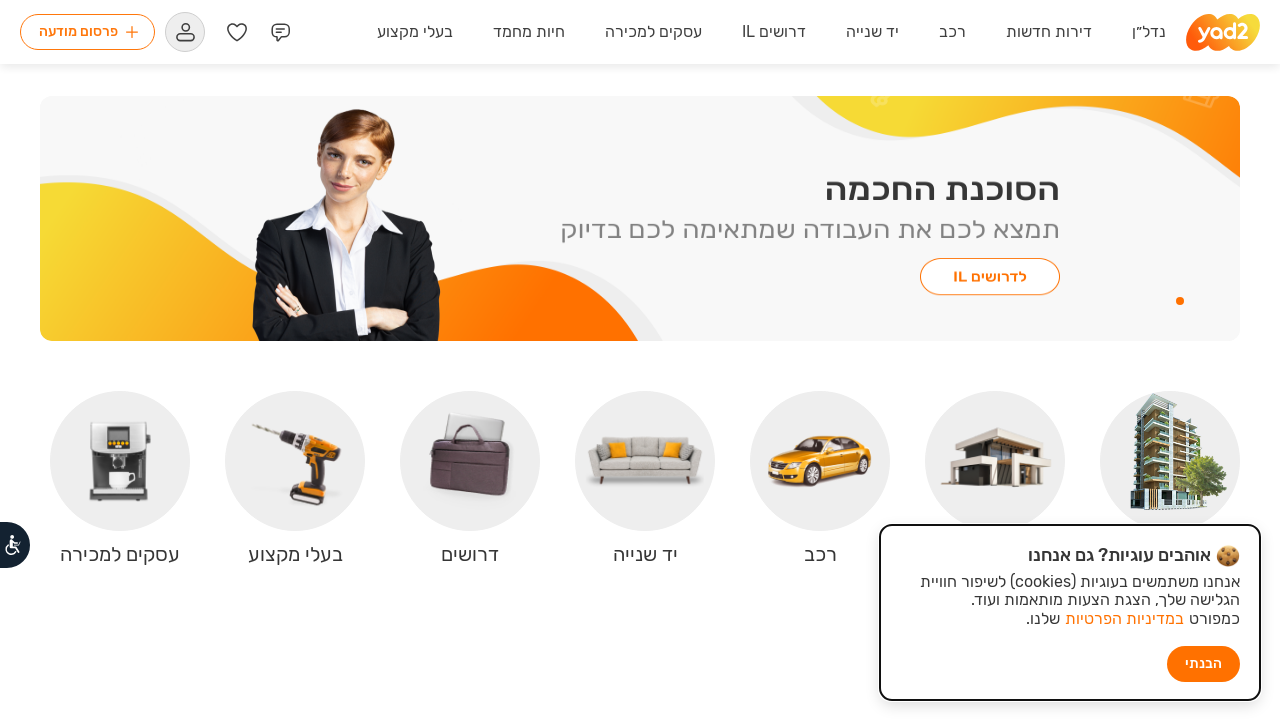

Clicked on menu/profile button at (185, 32) on xpath=//*[@id='__next']/div[1]/div[1]/header/div[4]/div/button
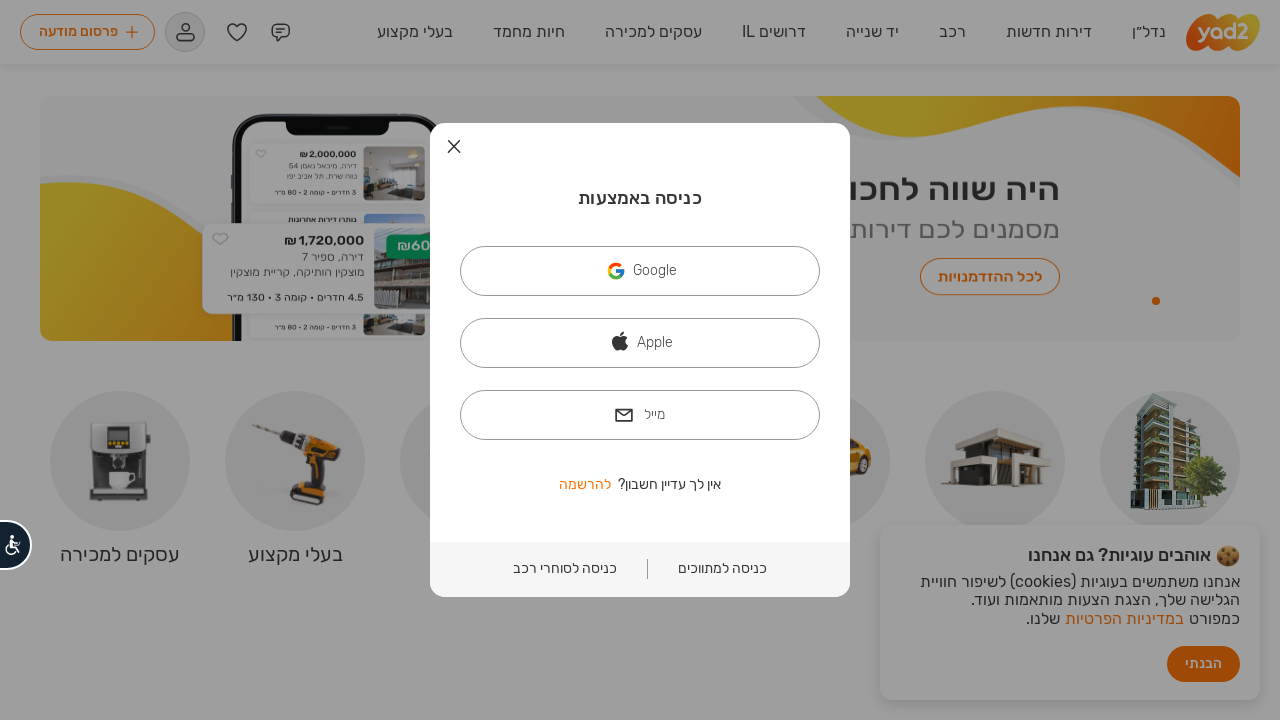

Waited 3 seconds for menu to load
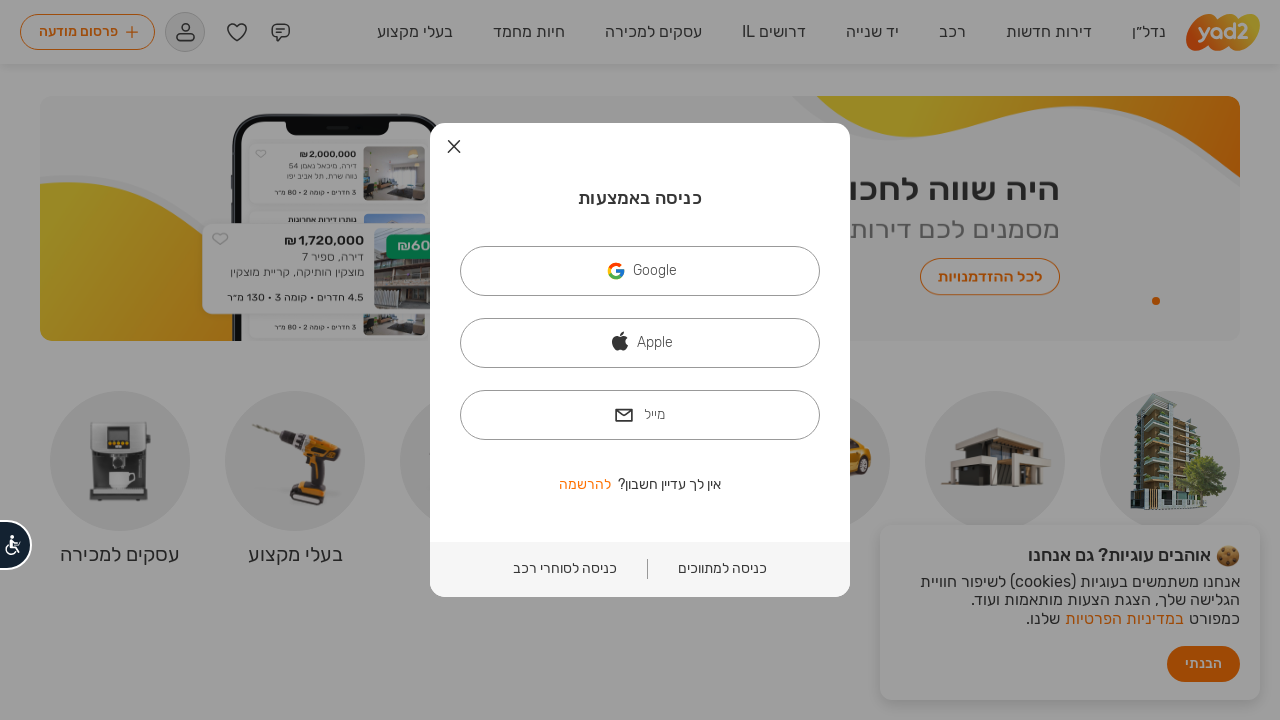

Located history menu elements
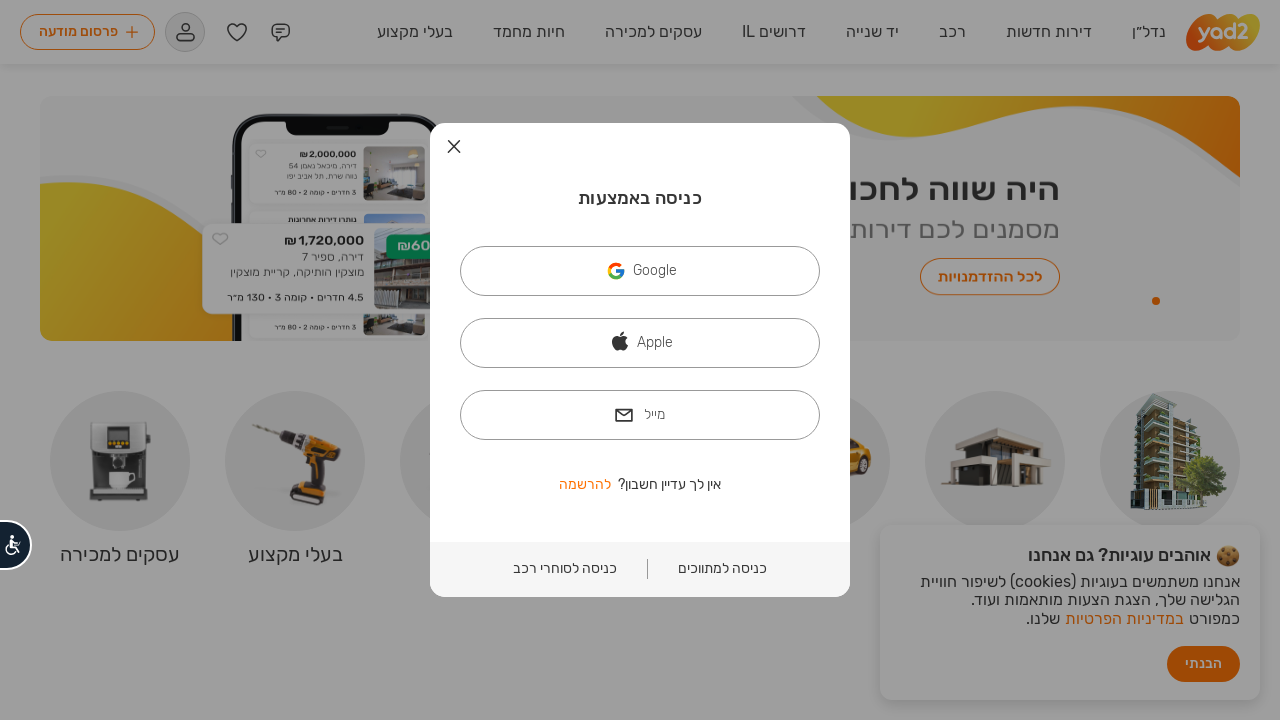

Waited 3 seconds for history page to load
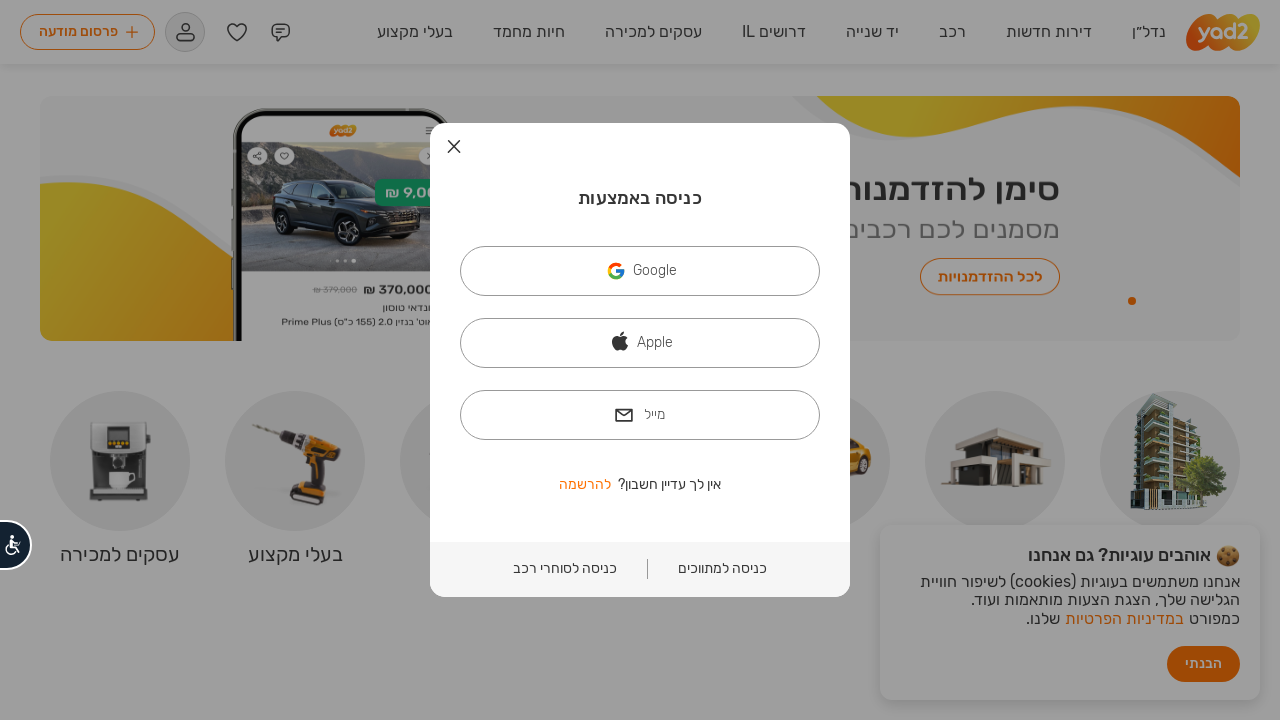

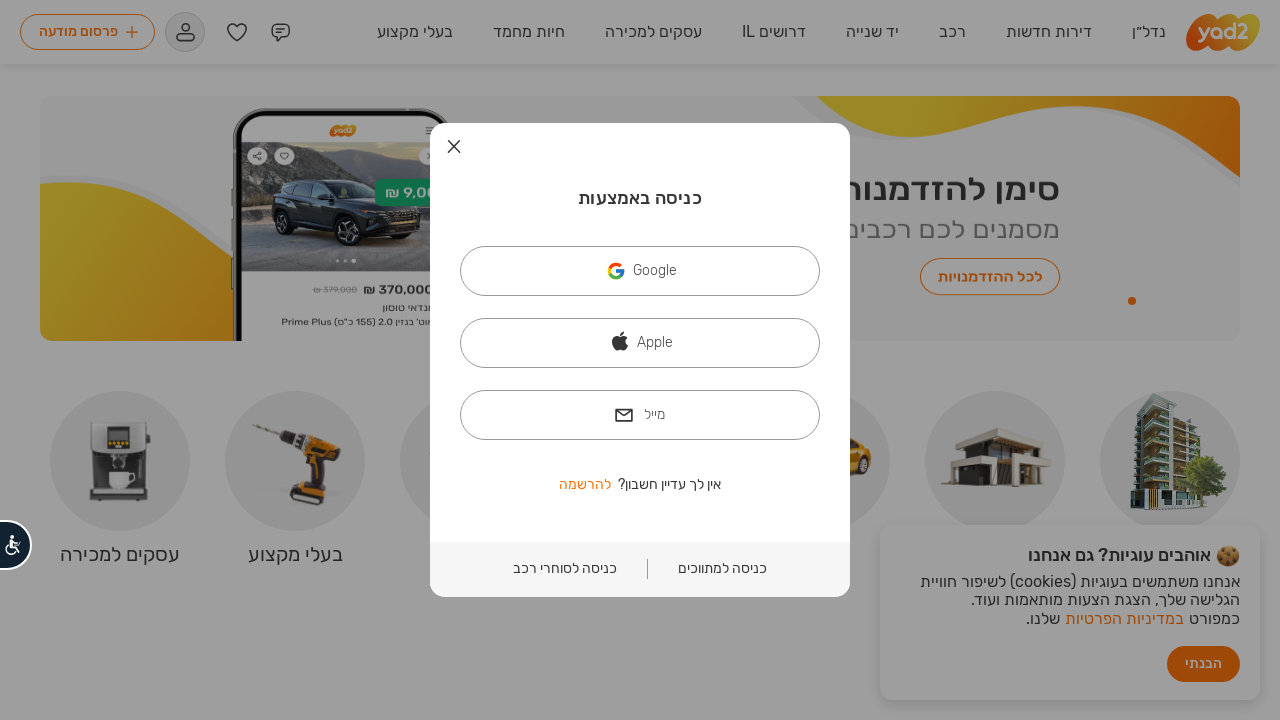